Navigates to WebDriver.io, sets up request interception to replace an image, then refreshes the page

Starting URL: https://webdriver.io

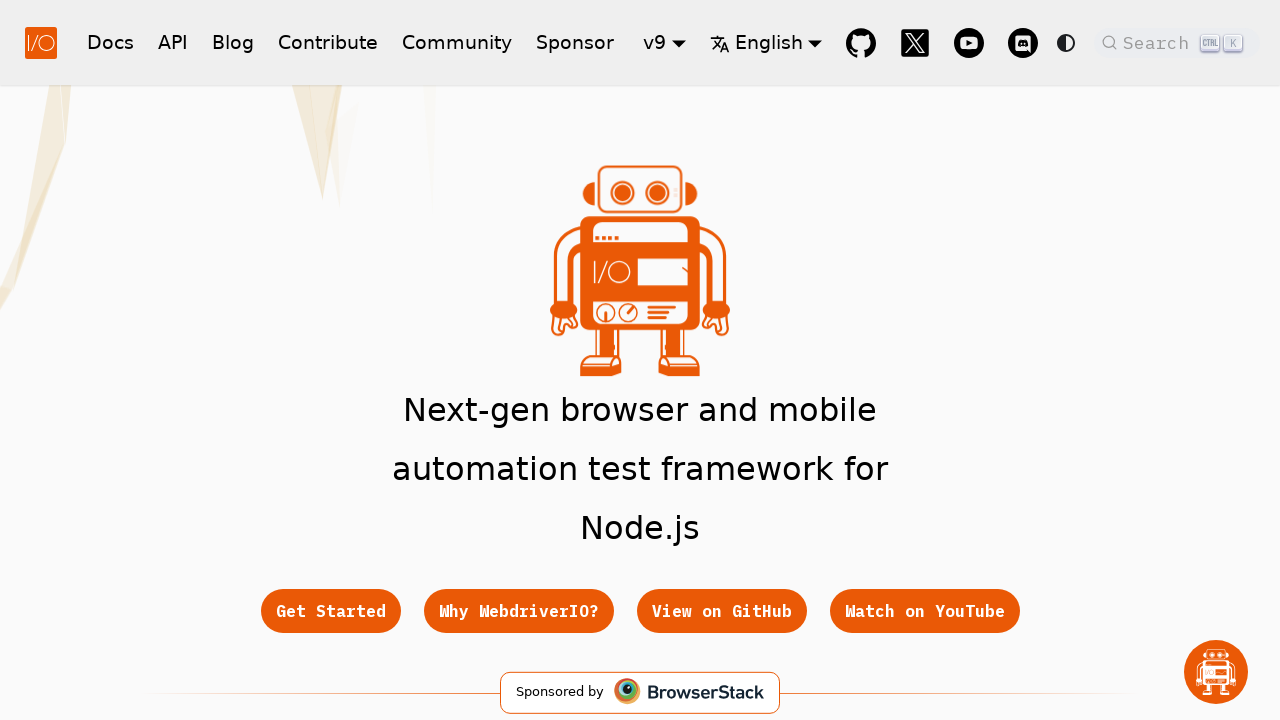

Set up request interception to replace webdriverio.png with alternate image
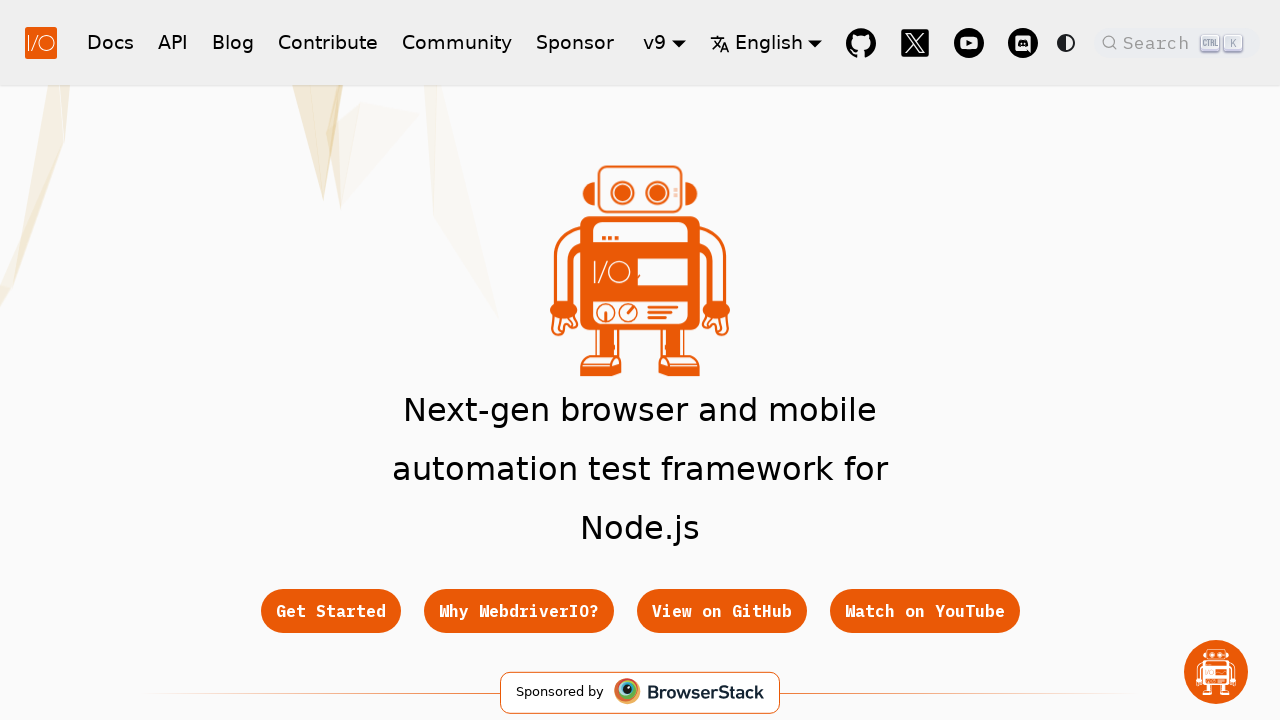

Reloaded page to trigger request interception
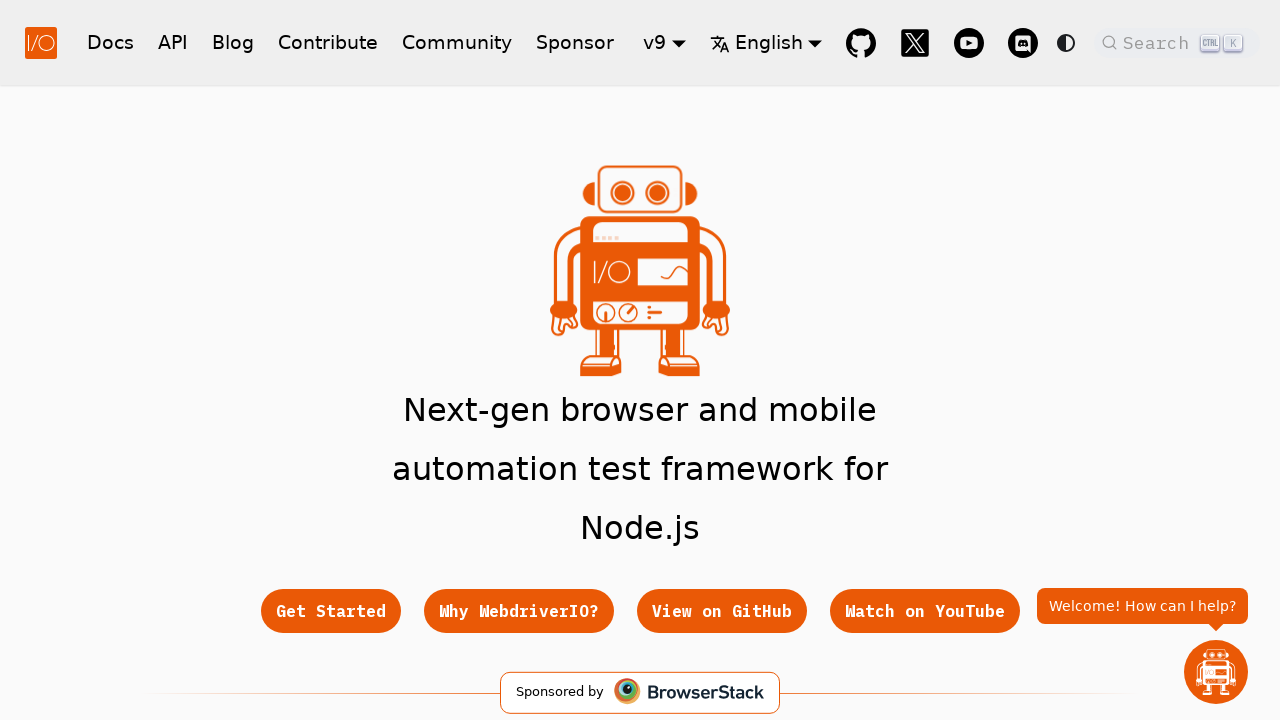

Waited 2 seconds for page resources to load
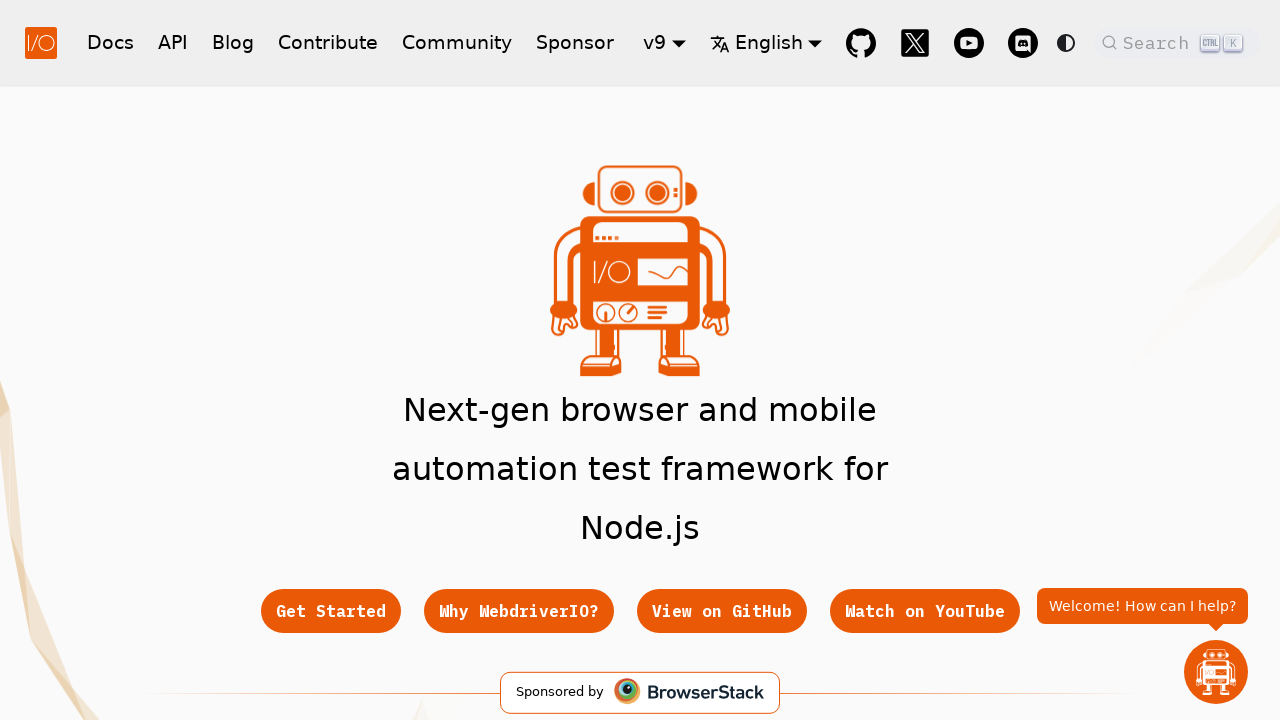

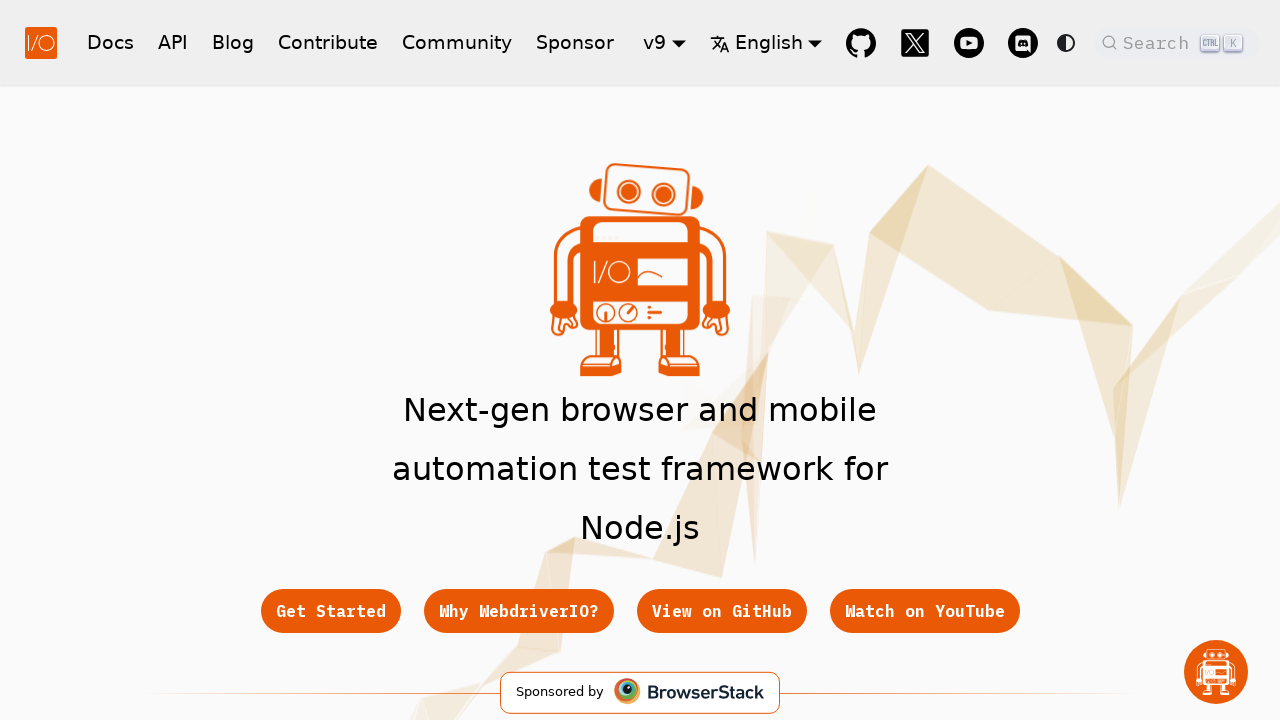